Tests window handling by clicking a link that opens a new window/tab and switching to it to verify content is accessible

Starting URL: https://rahulshettyacademy.com/loginpagePractise/

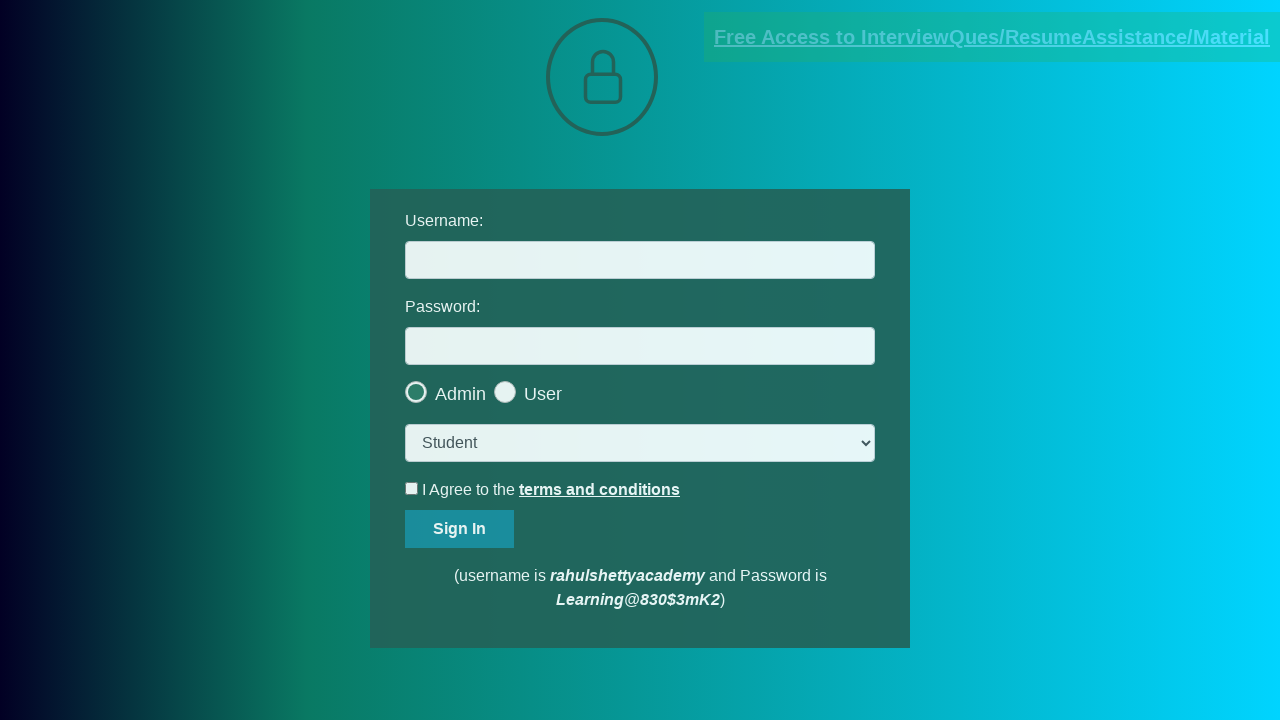

Clicked blinking text link to open new window/tab at (992, 37) on .blinkingText
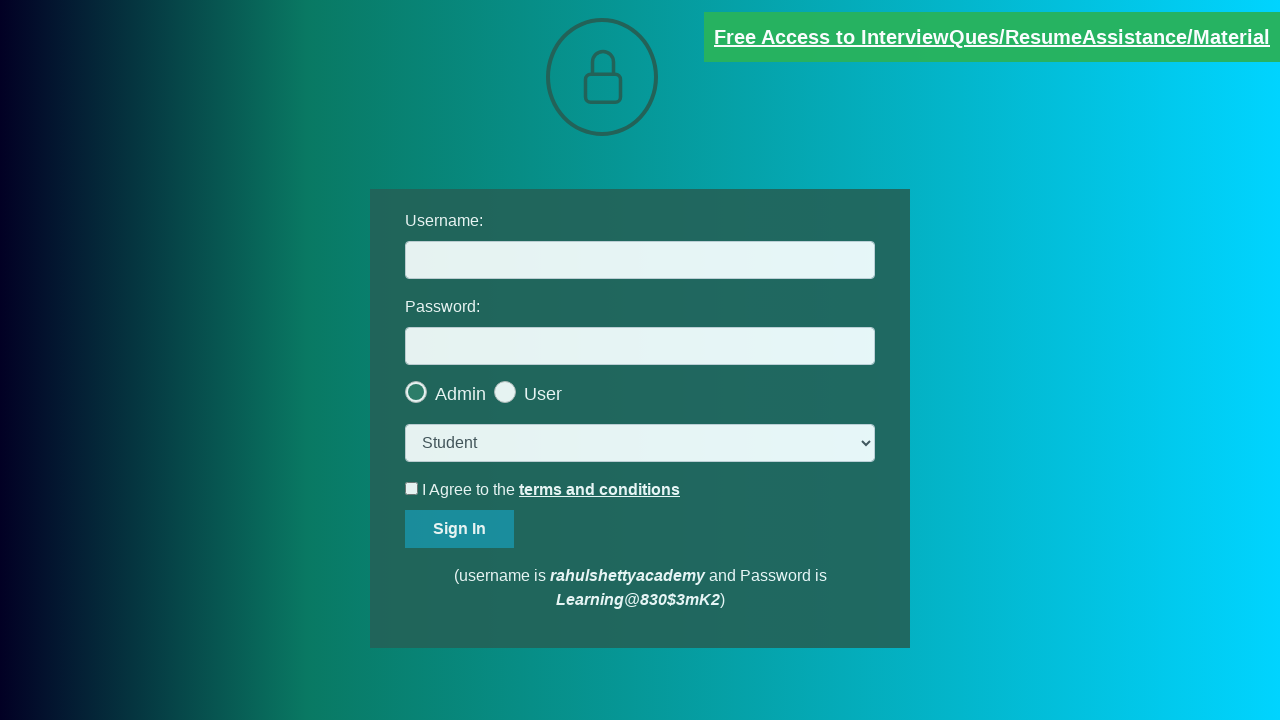

Captured new page/window handle
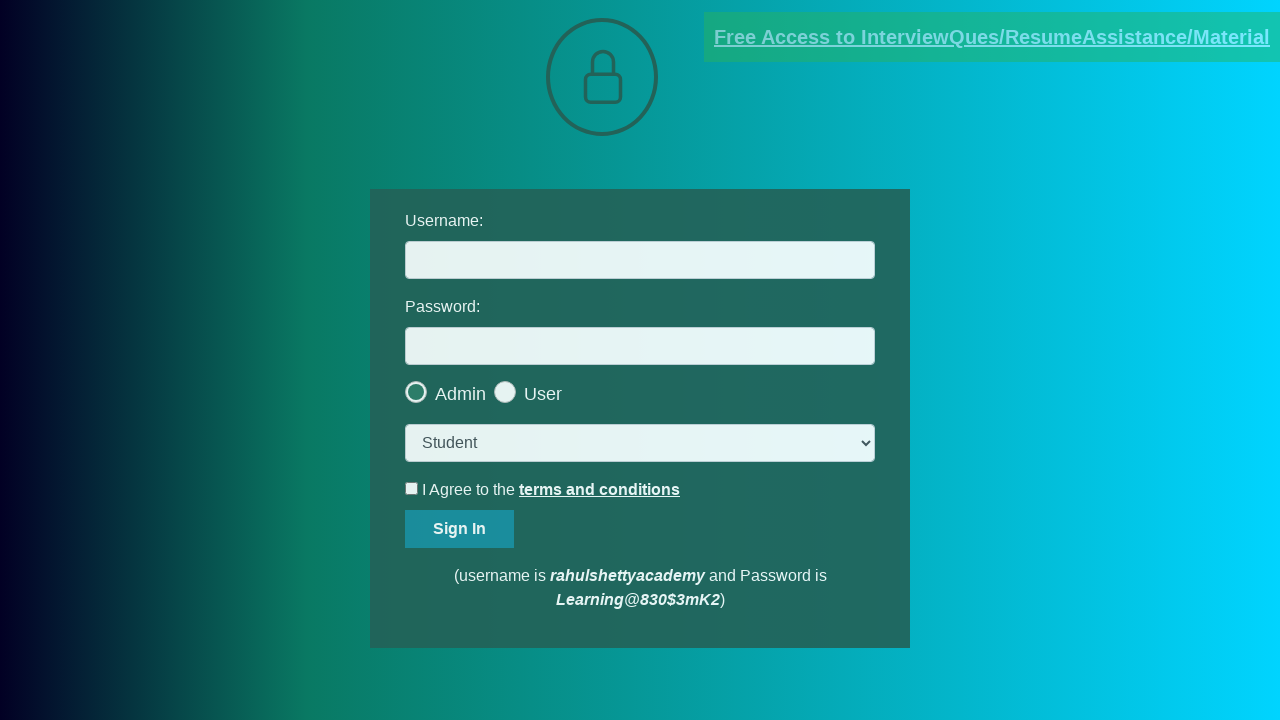

New page loaded successfully
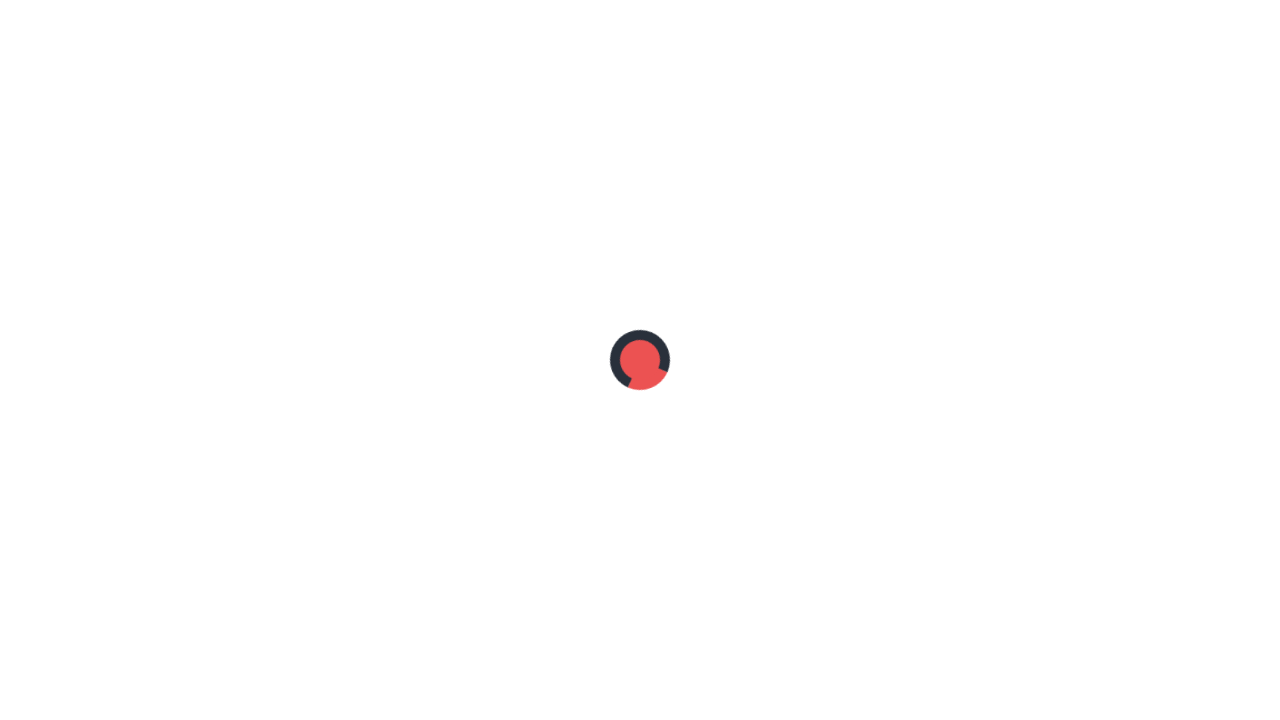

Red paragraph text element is present on new page
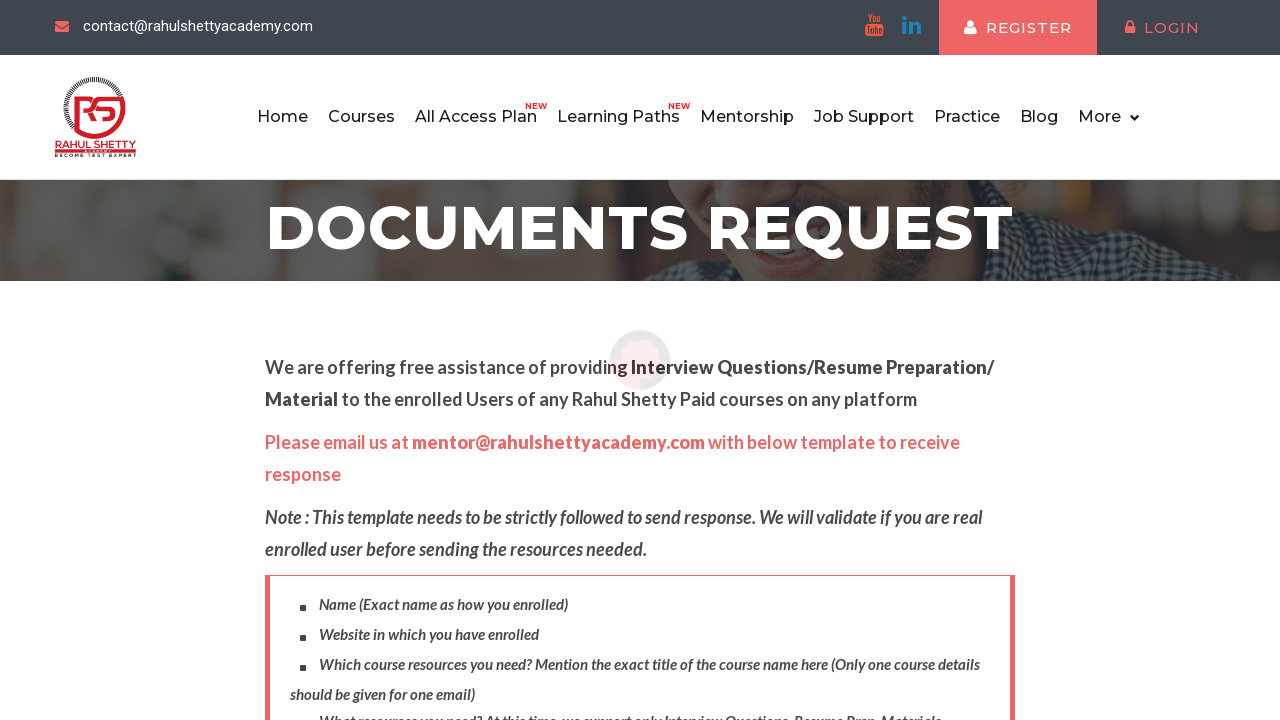

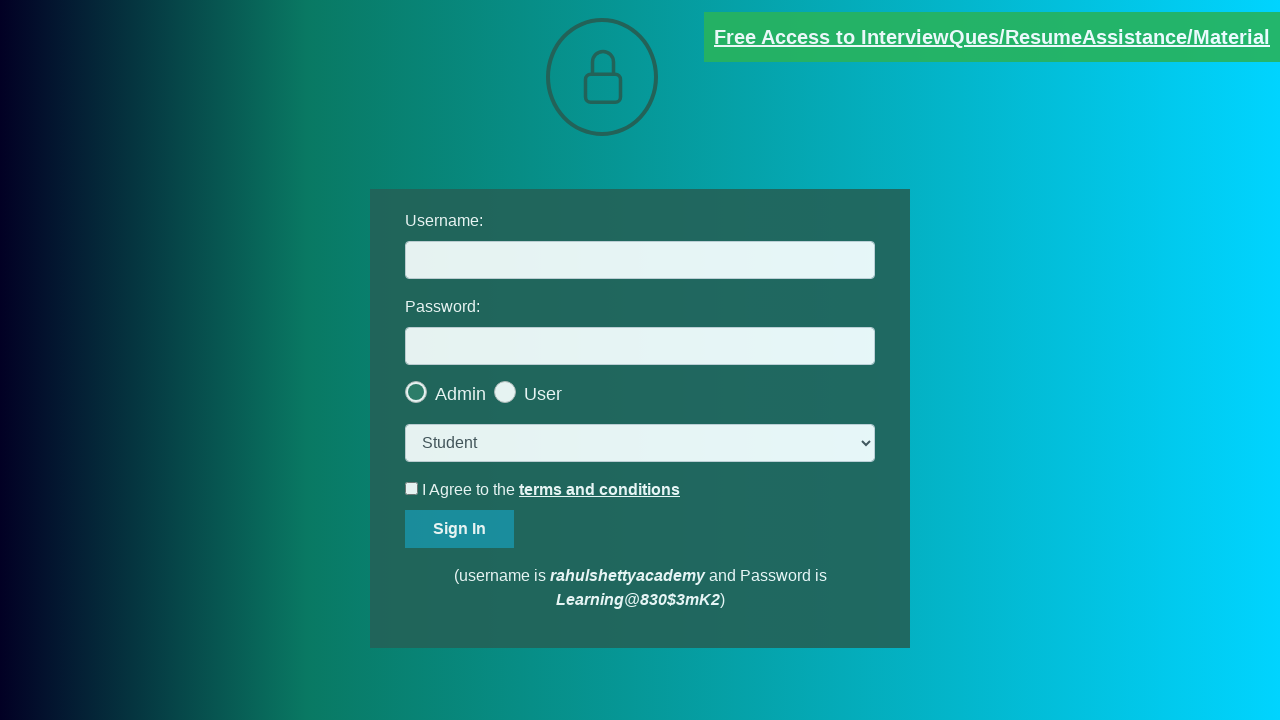